Tests navigation to the registration page by clicking the registration link and verifying that the registration form header is displayed.

Starting URL: https://qa.koel.app/#!/home

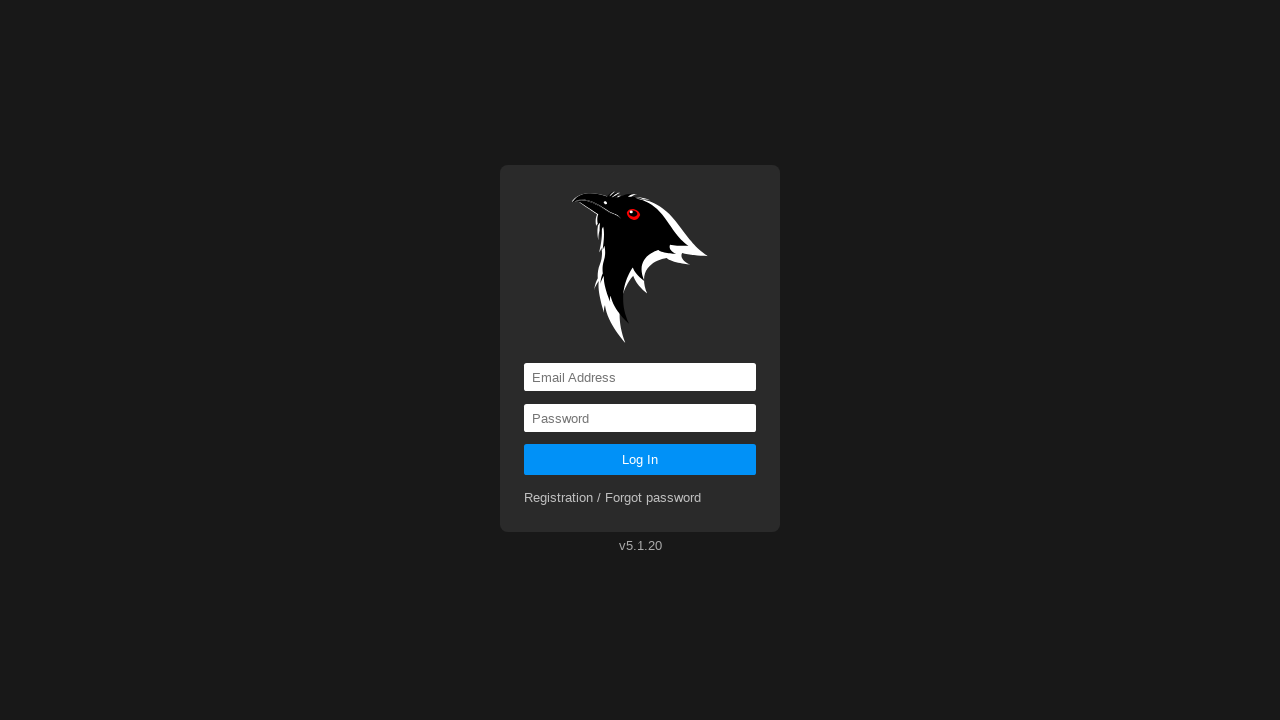

Clicked on the registration link at (613, 498) on a[href='registration']
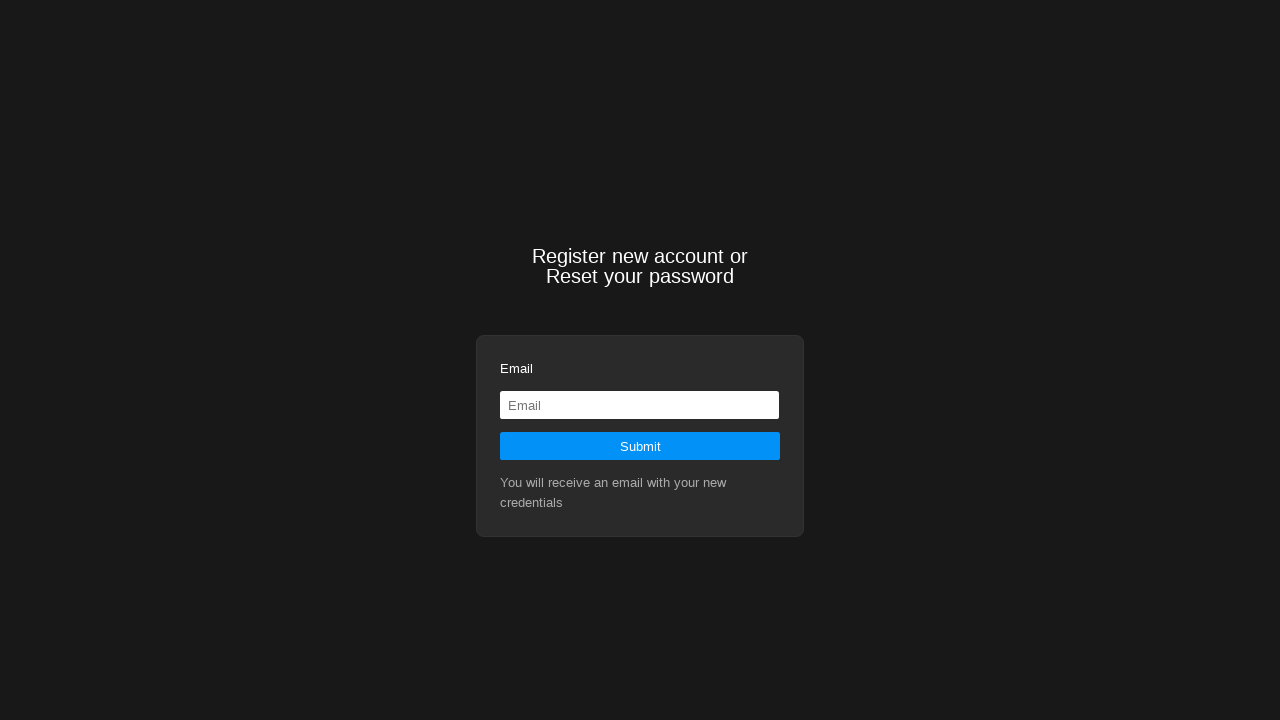

Located registration page header element
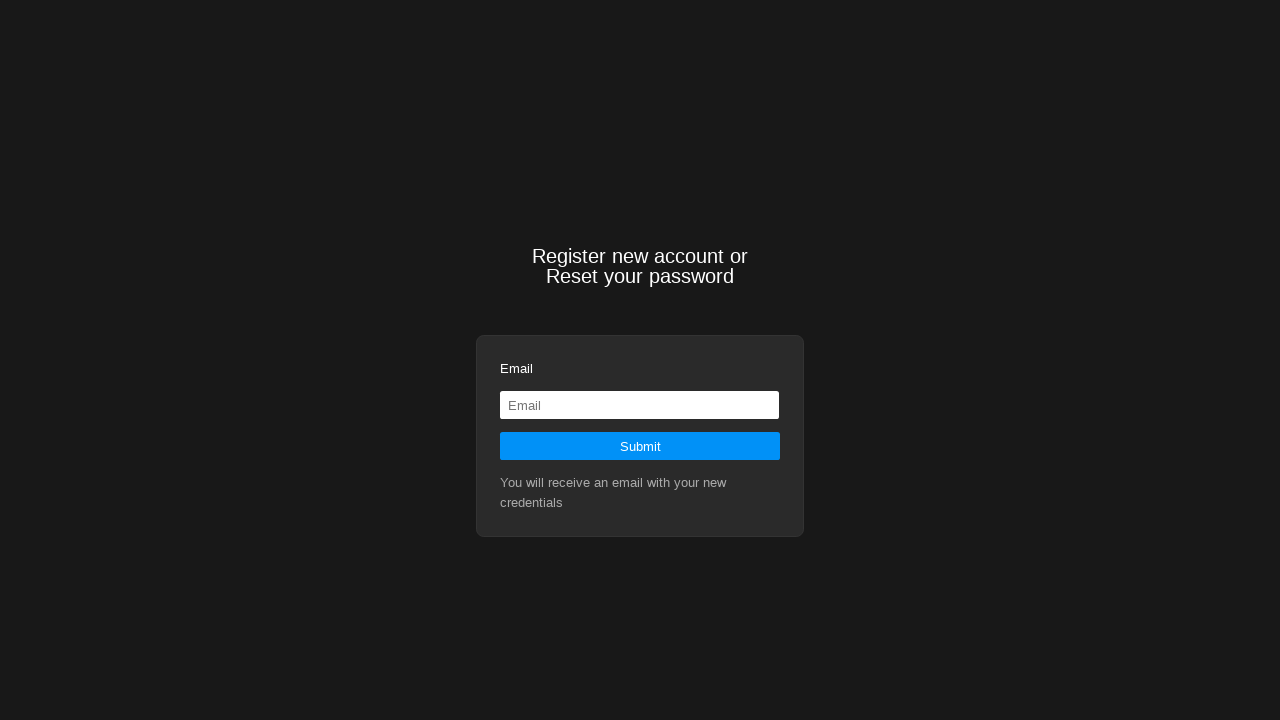

Registration page header became visible
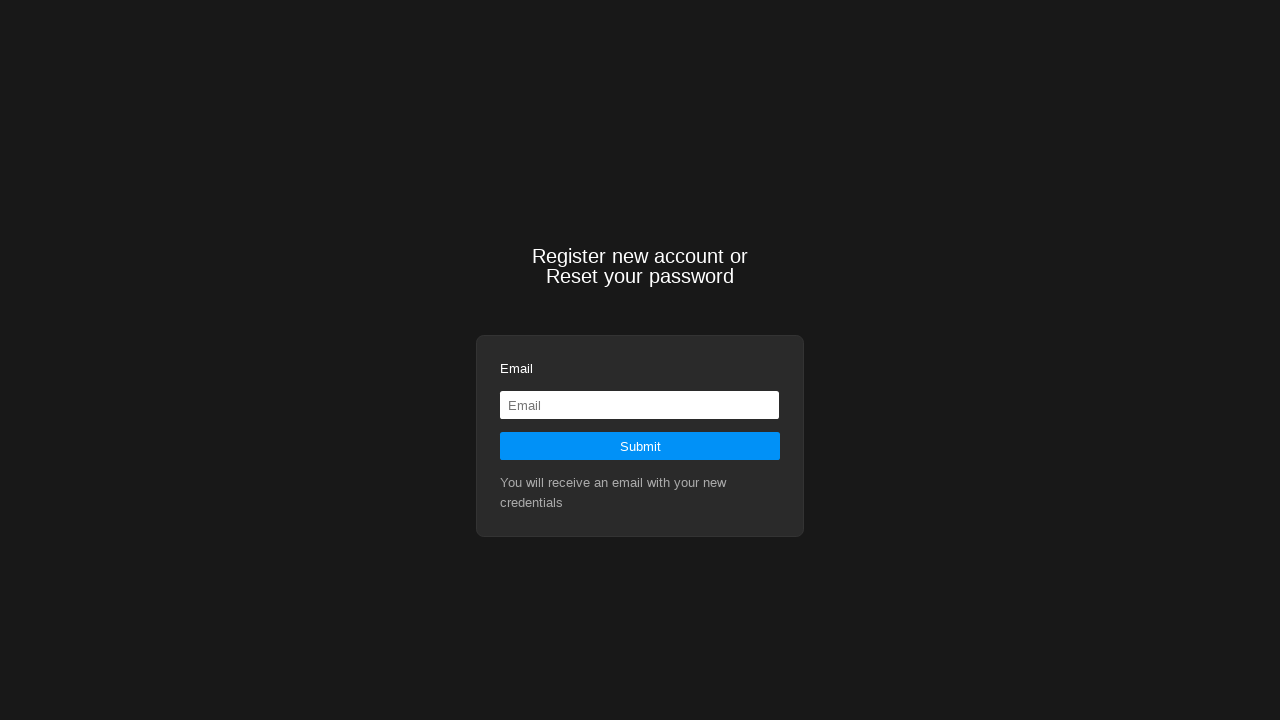

Verified that registration form header is displayed
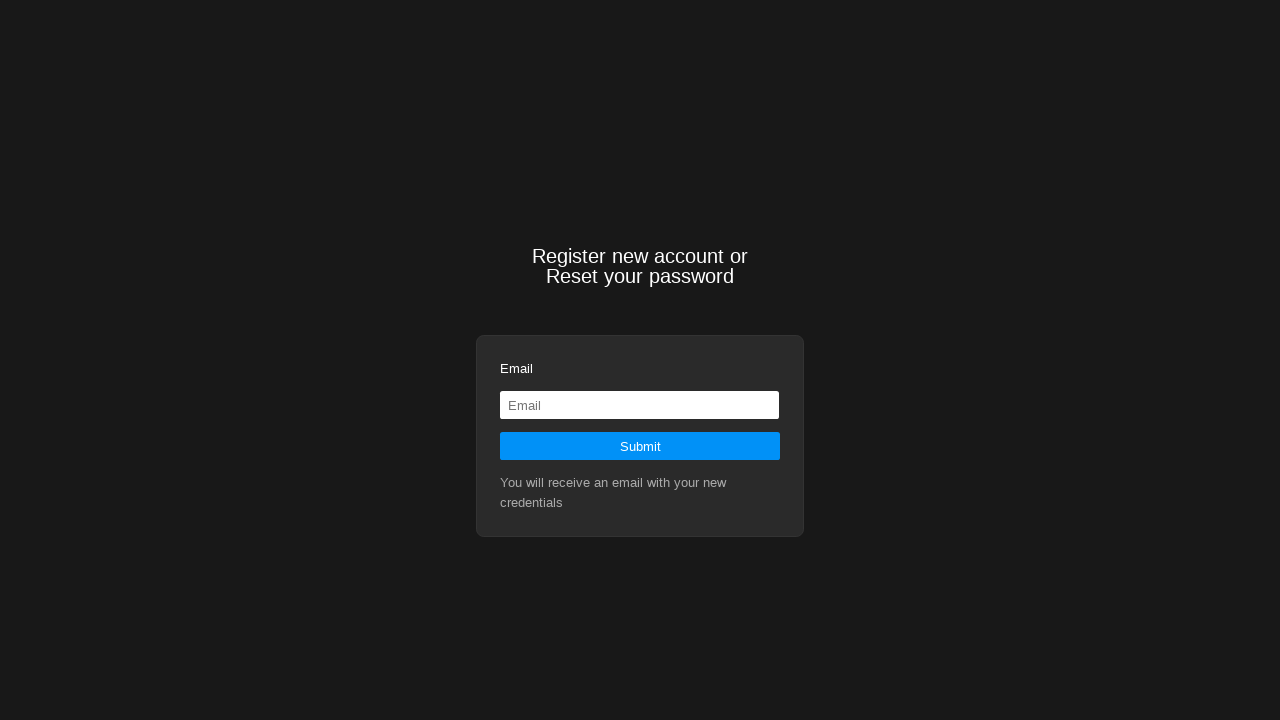

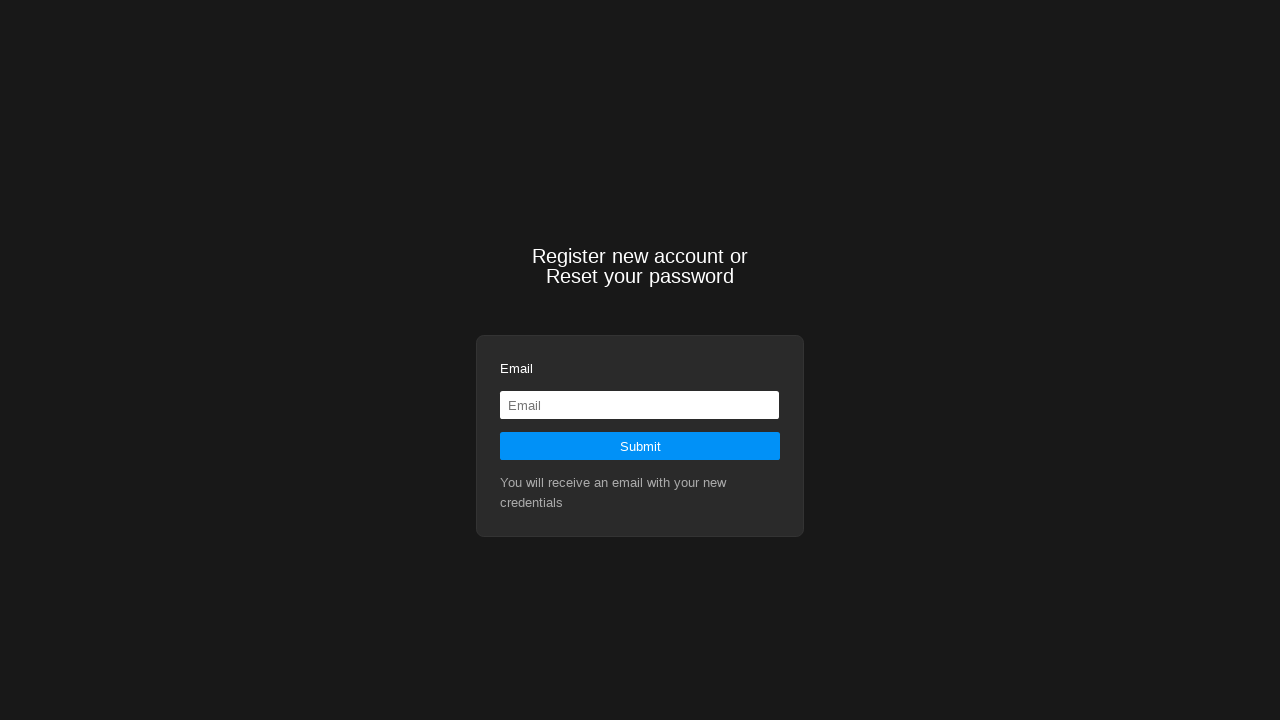